Navigates to the Koel app homepage and verifies the page loads correctly by checking the current URL

Starting URL: https://qa.koel.app/

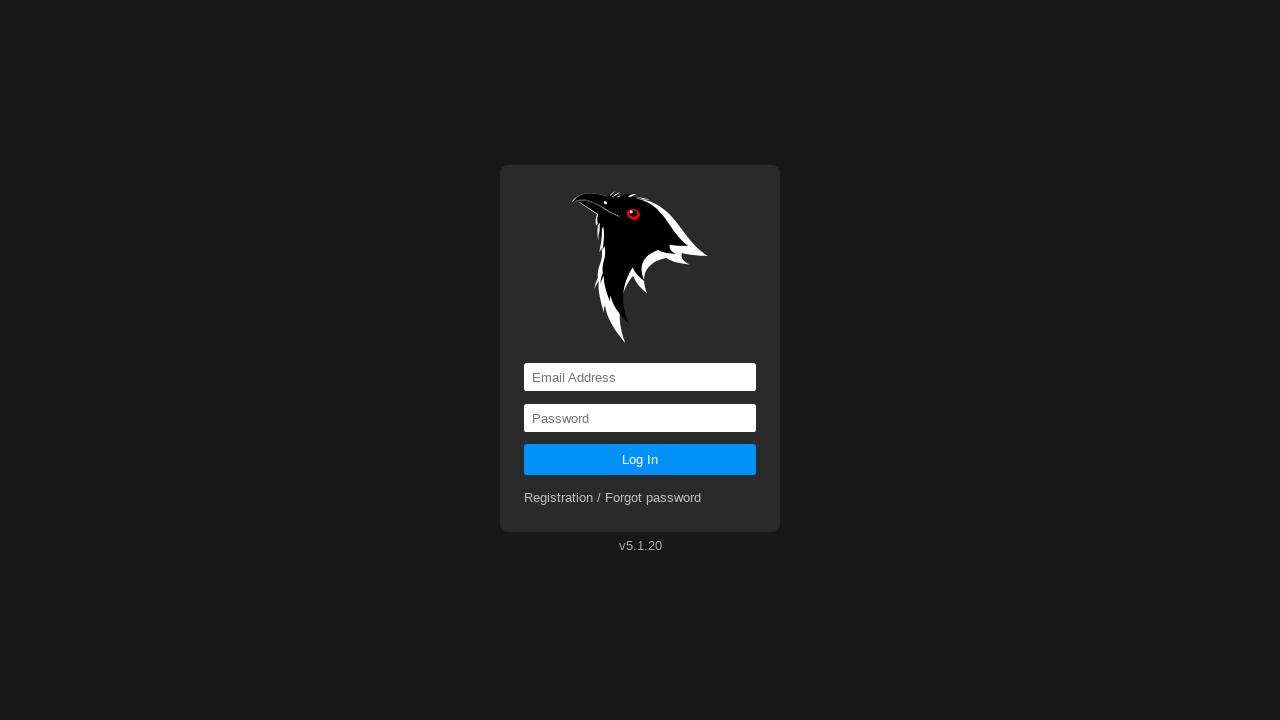

Navigated to Koel app homepage at https://qa.koel.app/
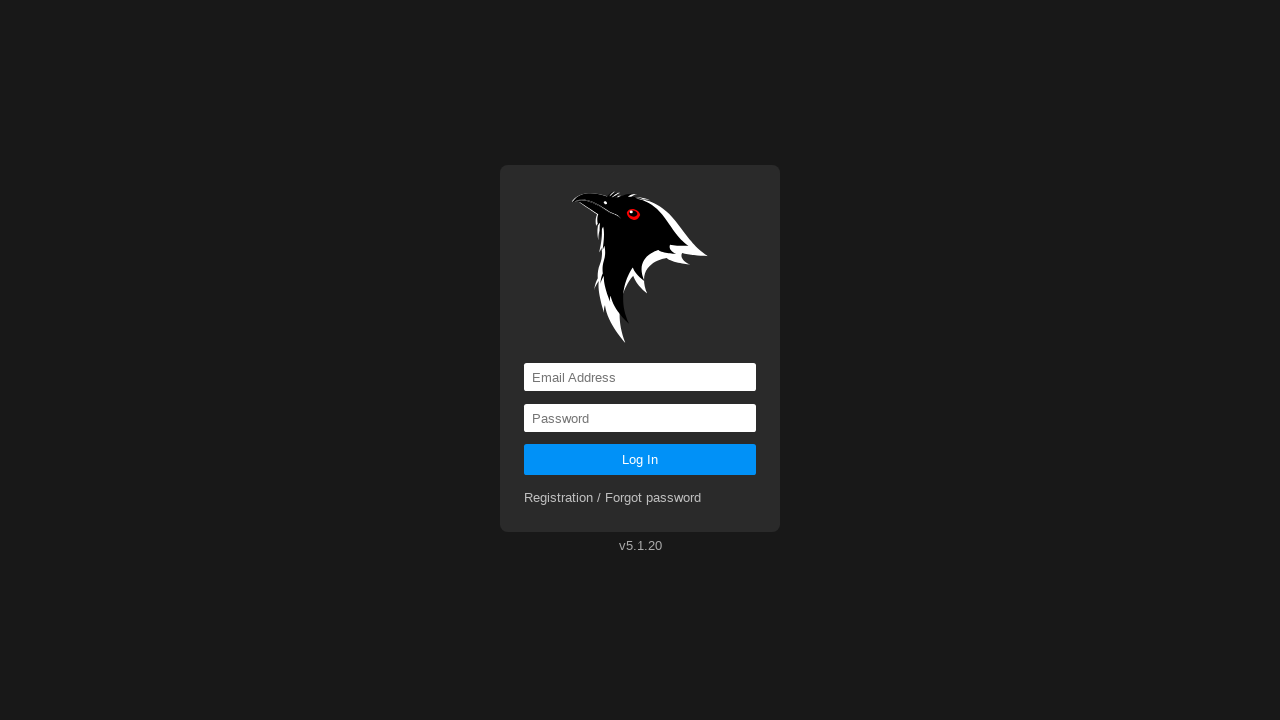

Verified current URL matches expected homepage URL
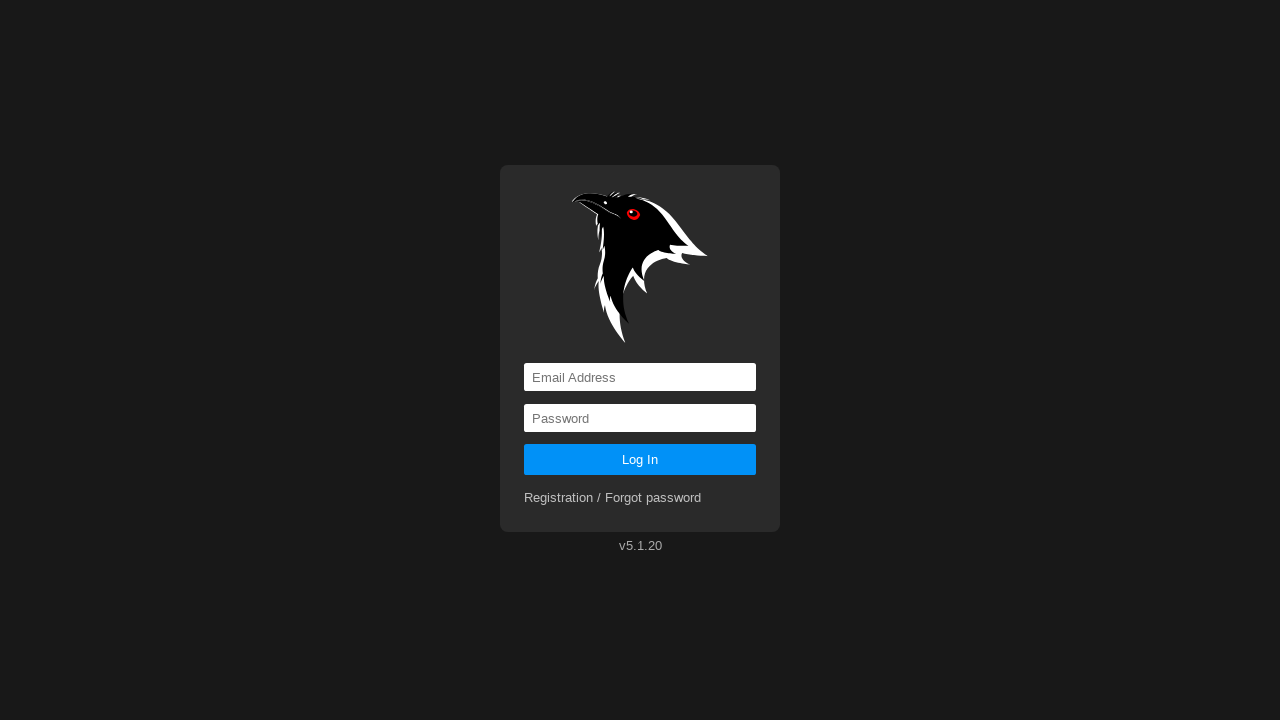

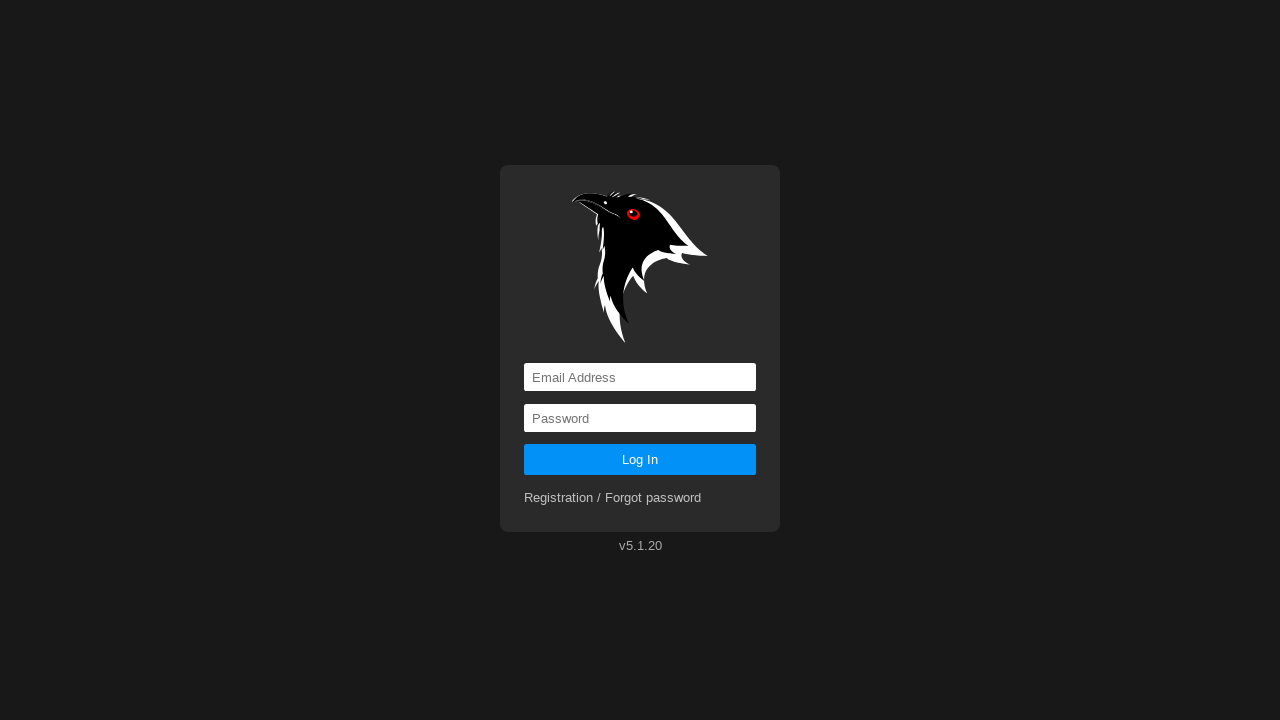